Tests rendered element functionality by clicking render button and verifying new element text

Starting URL: https://dgotlieb.github.io/Selenium/synchronization.html

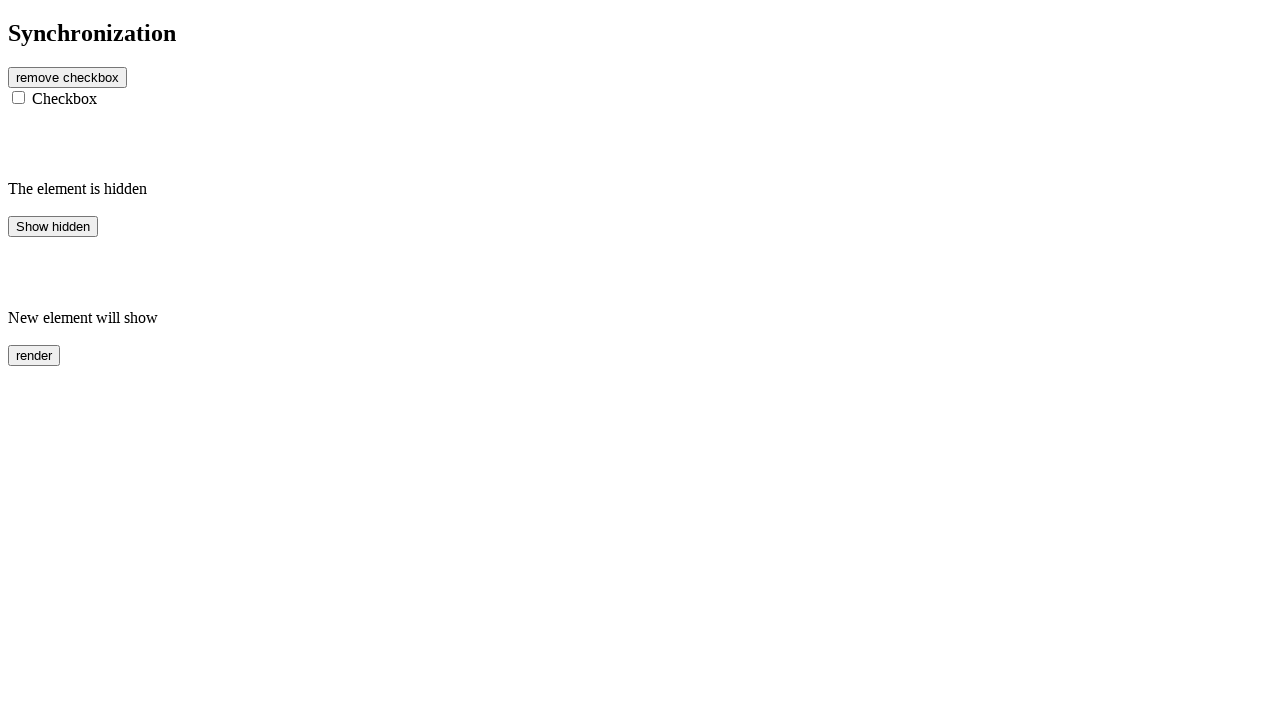

Clicked render button at (34, 355) on #rendered
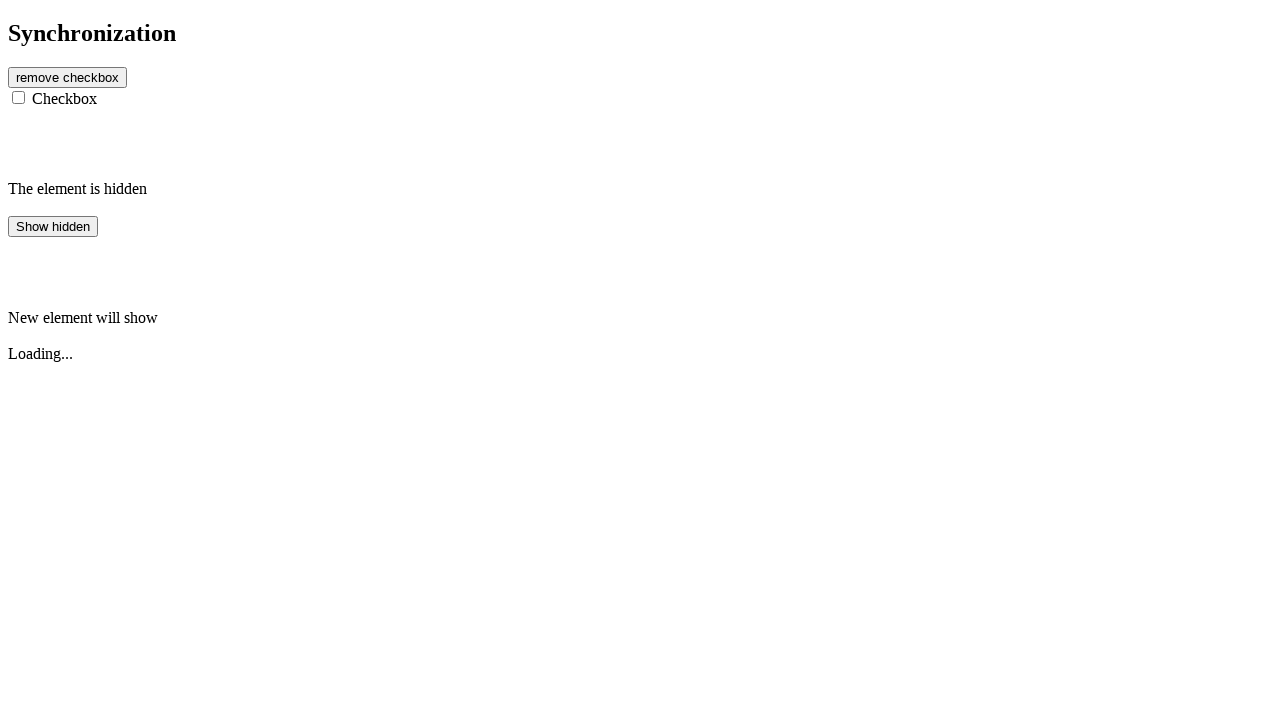

New element #finish2 appeared
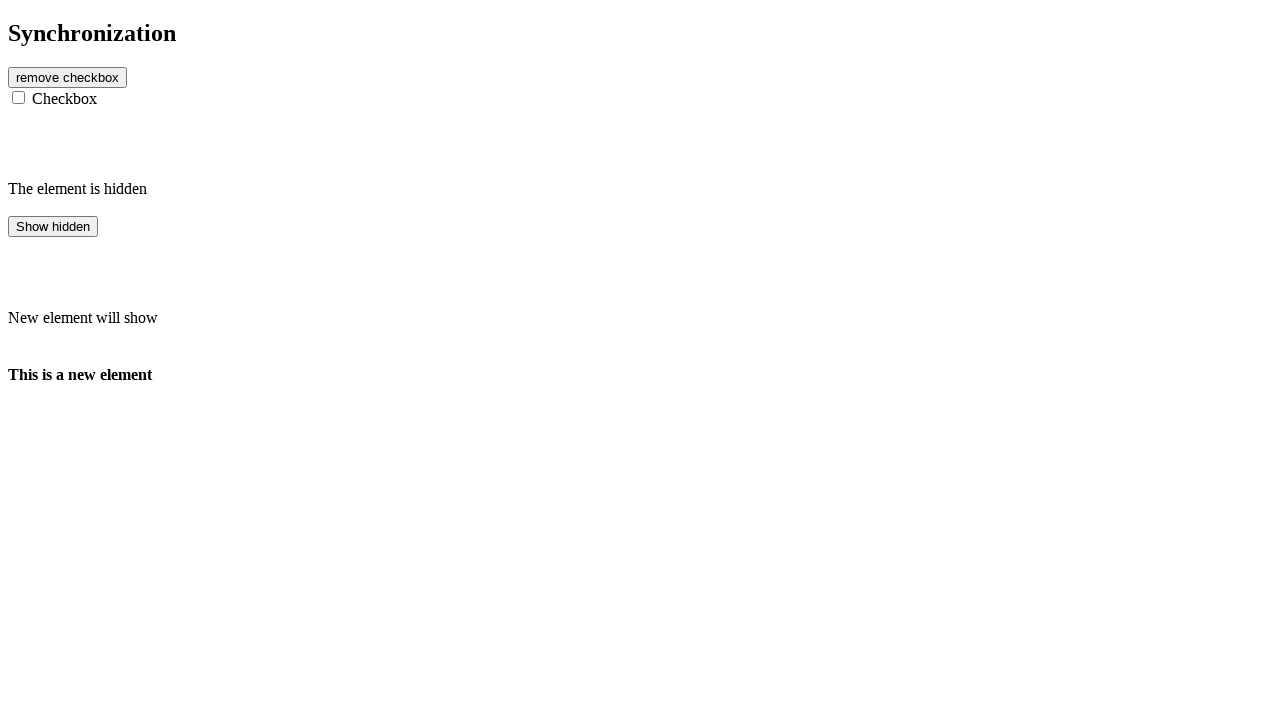

Verified new element text is 'This is a new element'
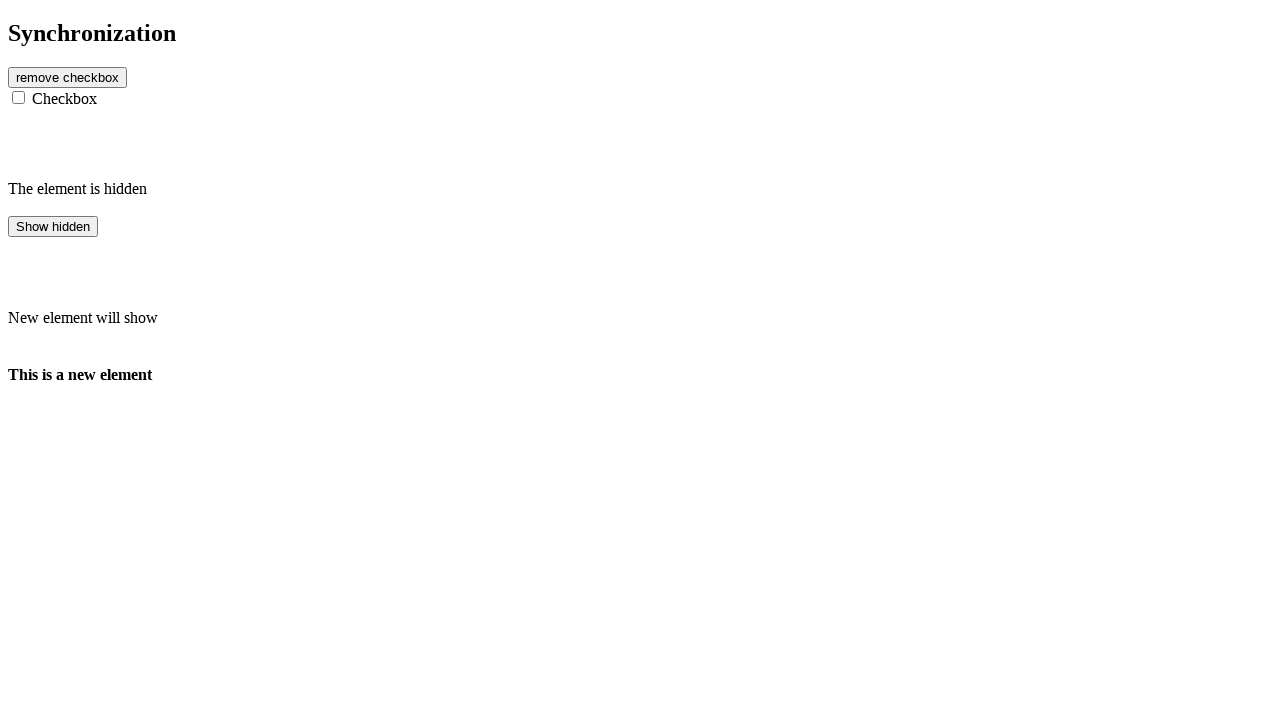

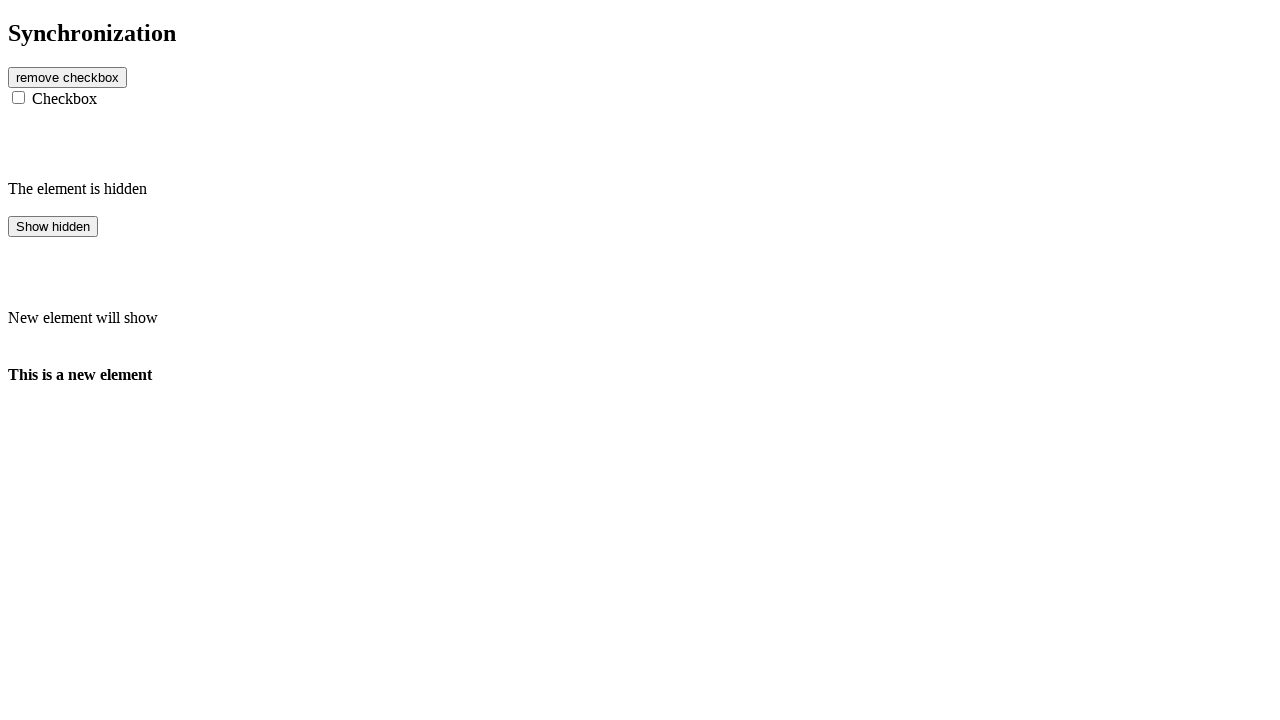